Solves a mathematical problem by extracting a value from an element attribute, calculating a formula, and submitting the answer along with checkbox selections

Starting URL: http://suninjuly.github.io/get_attribute.html

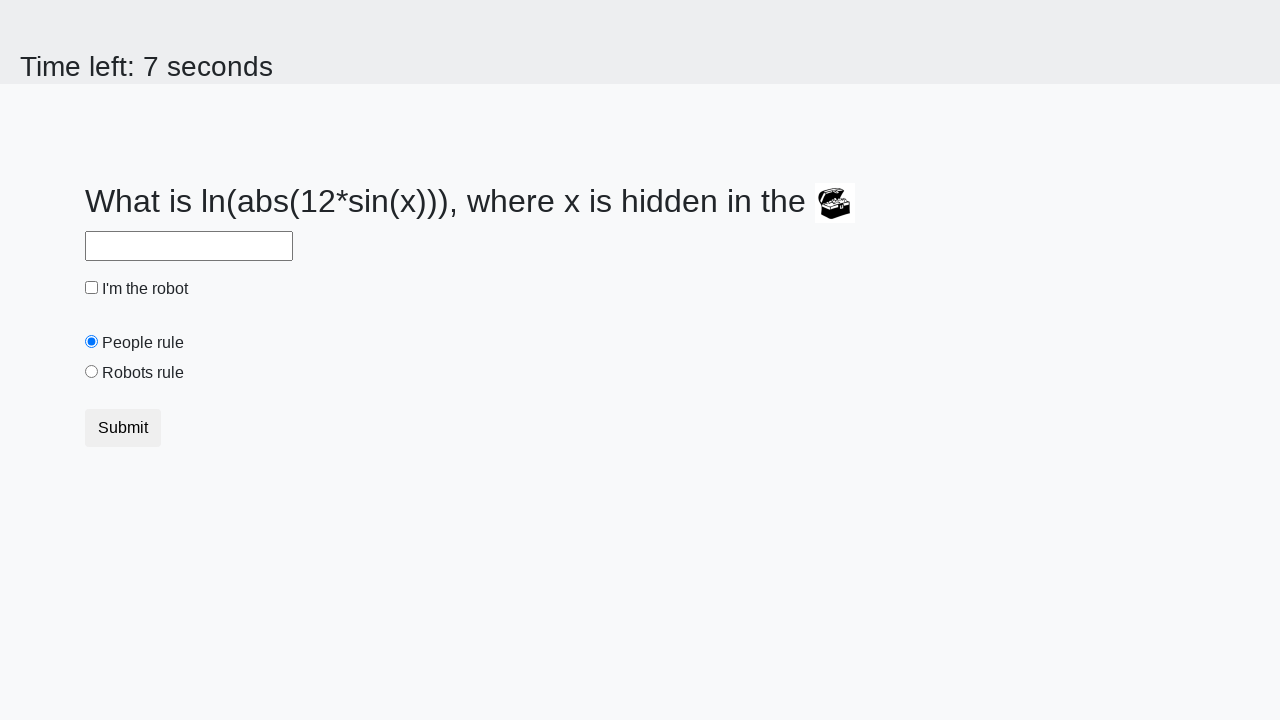

Extracted value from treasure element attribute
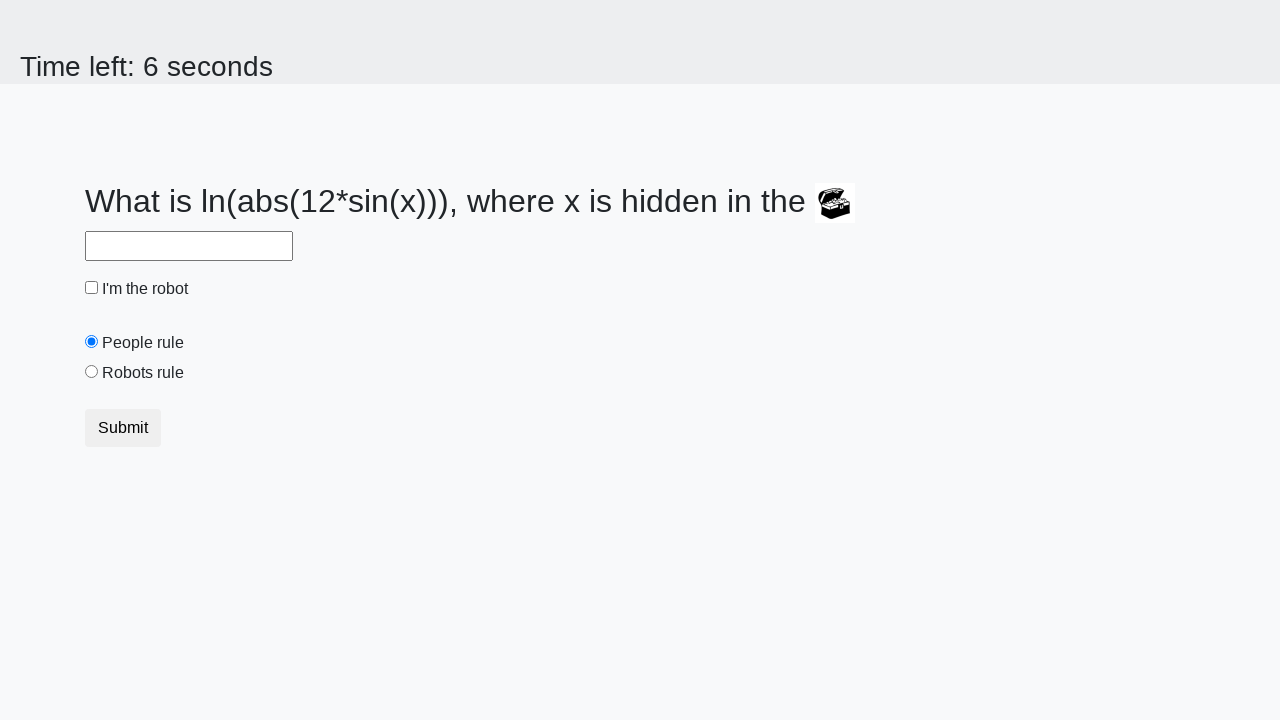

Calculated formula: y = log(abs(12 * sin(x)))
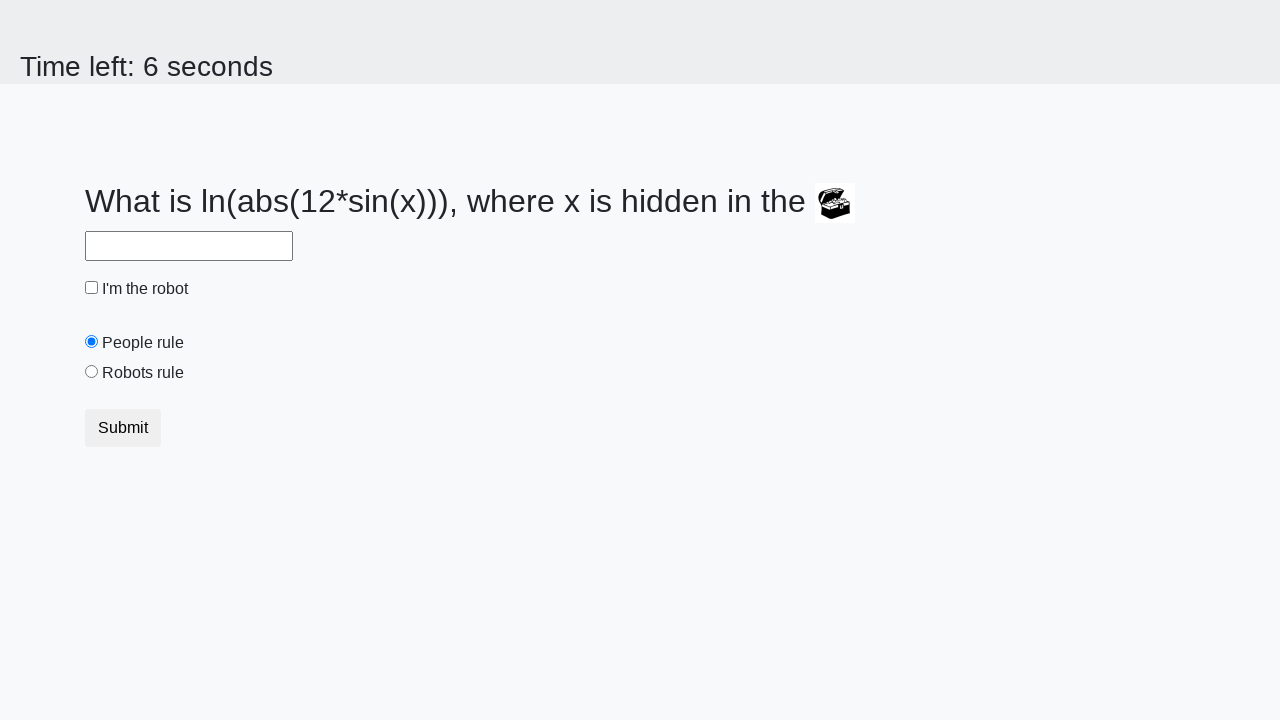

Filled answer field with calculated result on #answer
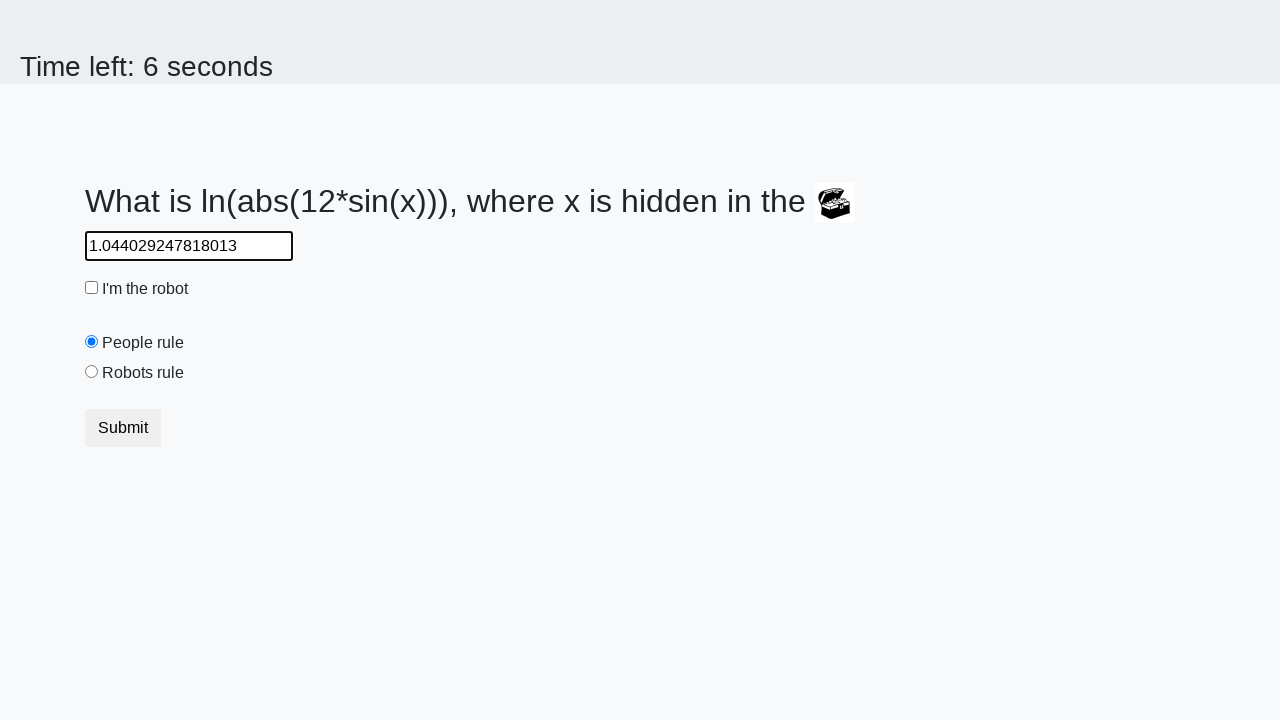

Checked the robot checkbox at (92, 288) on #robotCheckbox
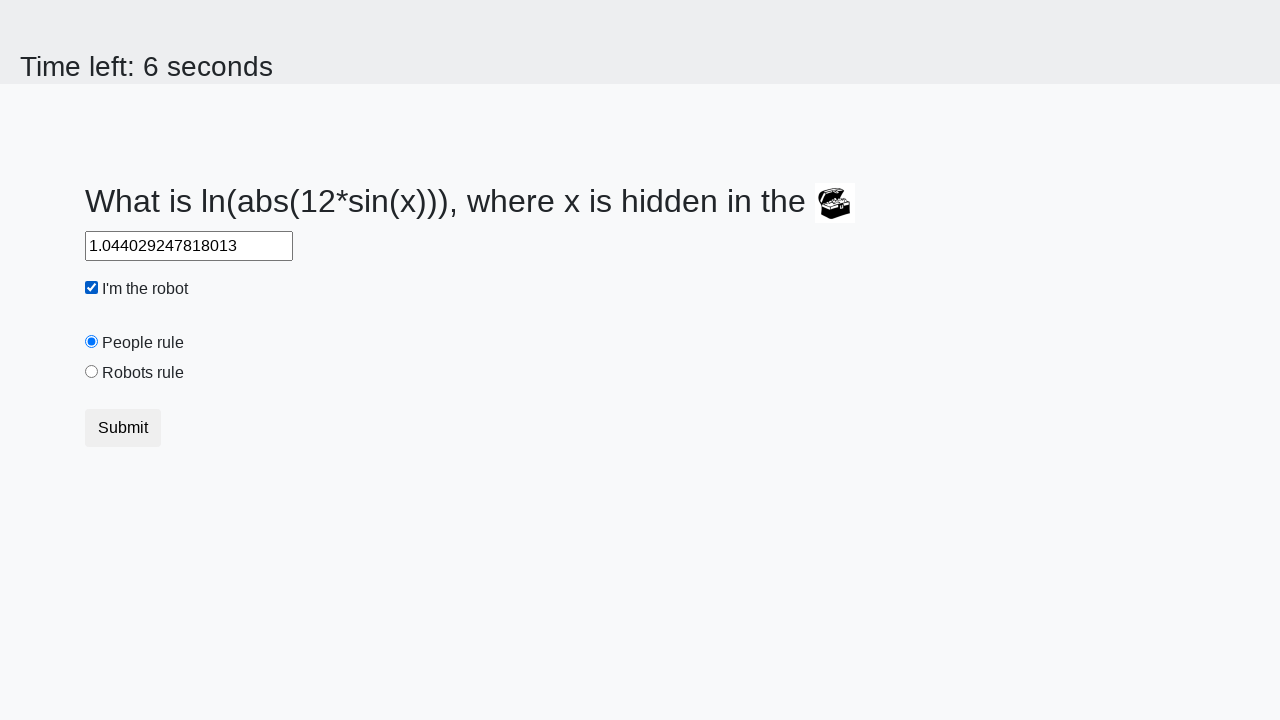

Selected the robots rule radio button at (92, 372) on #robotsRule
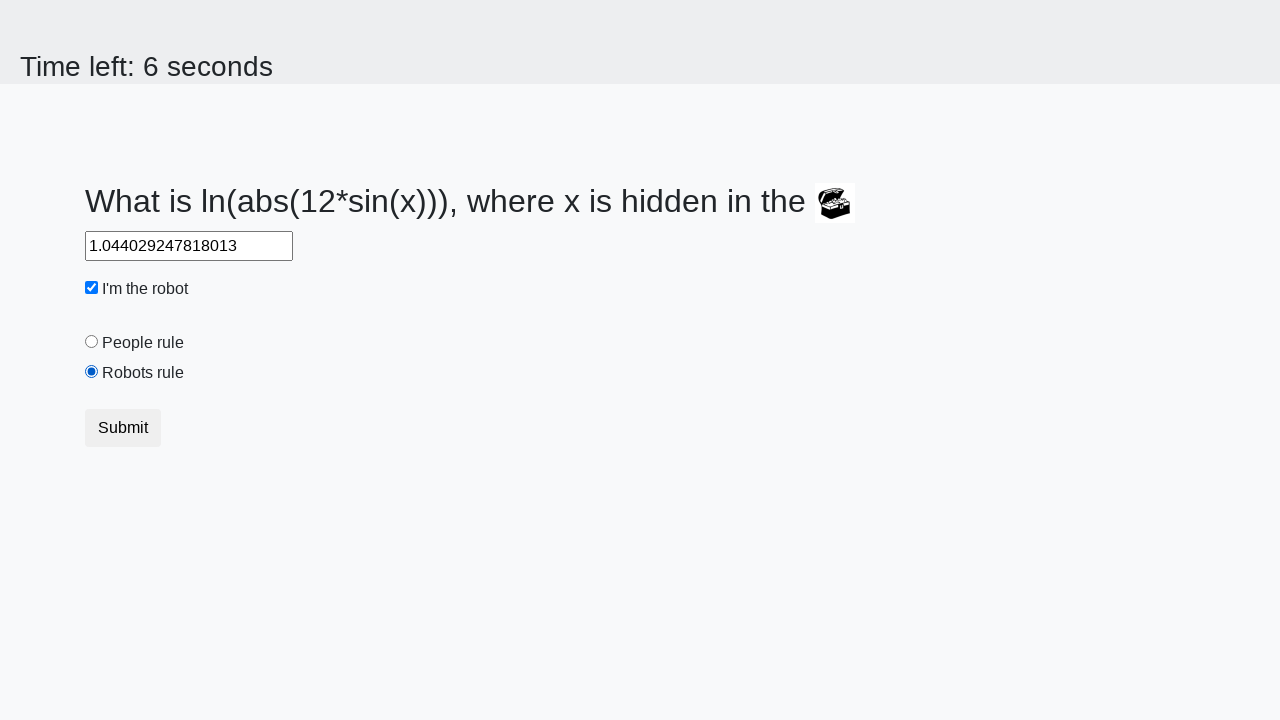

Clicked Submit button to complete the form at (123, 428) on button:text('Submit')
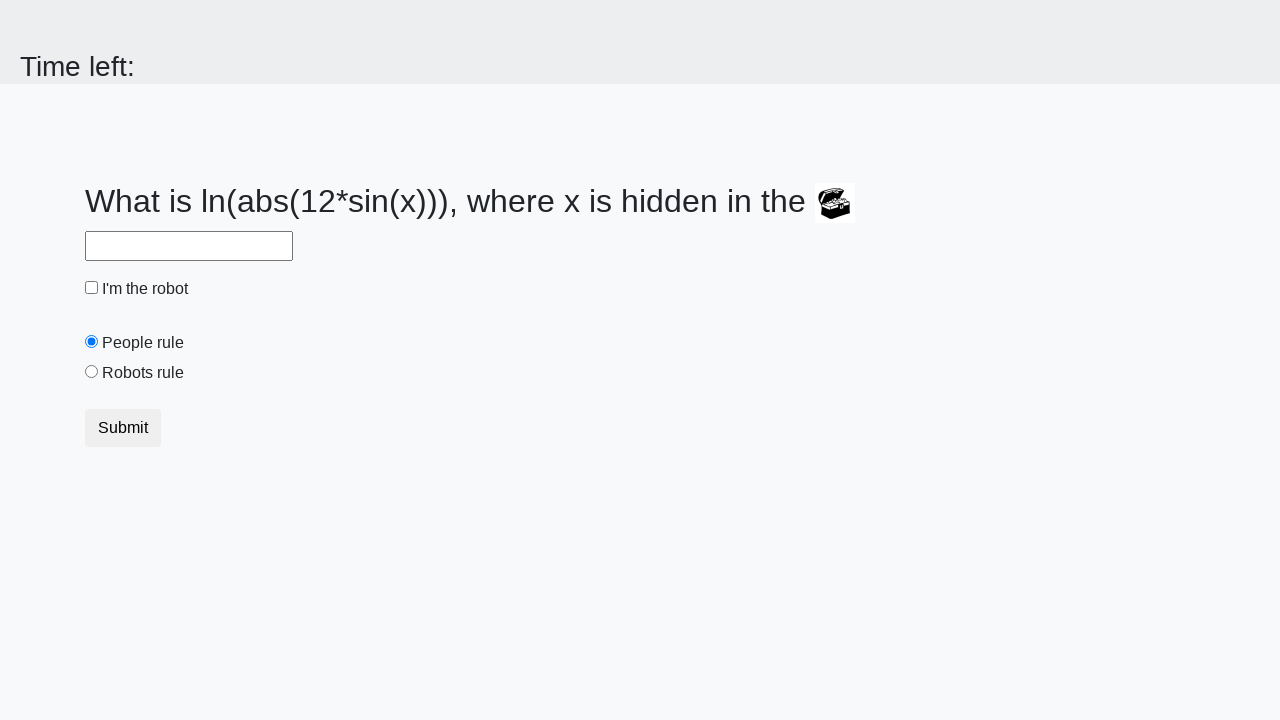

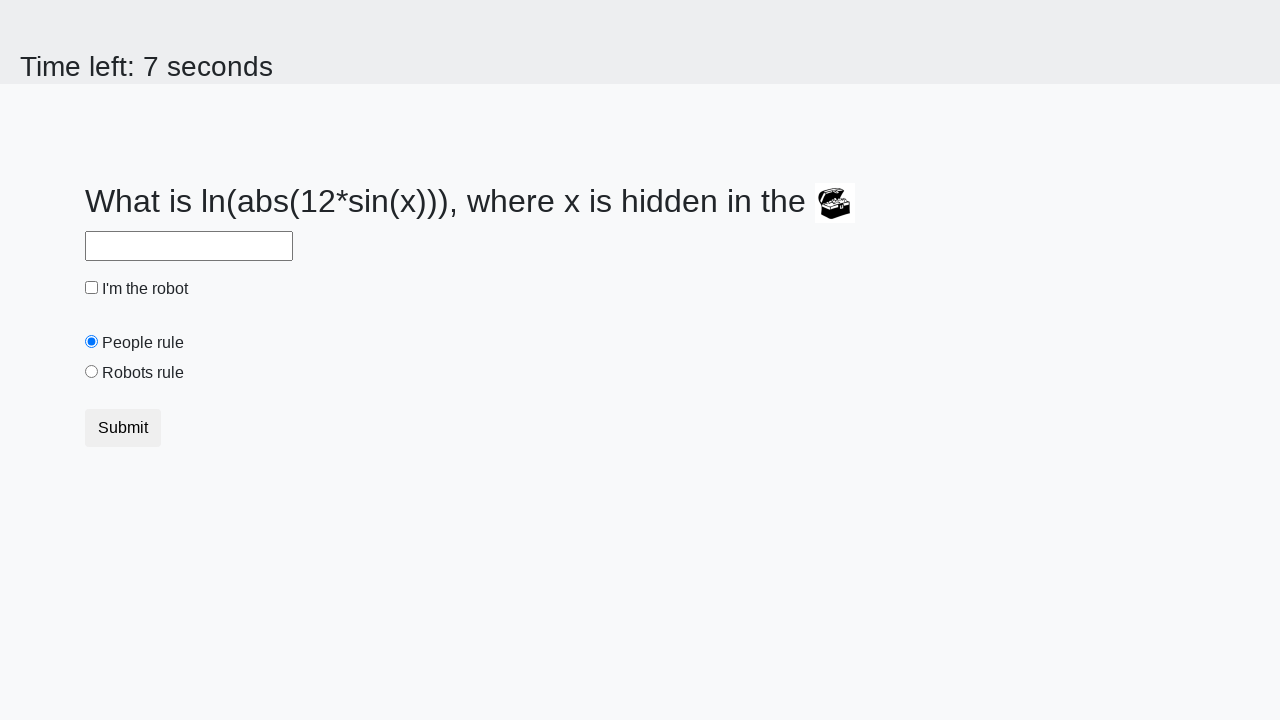